Tests adding the first product from the Phones category to the shopping cart and verifies it appears in the cart page

Starting URL: https://www.demoblaze.com/

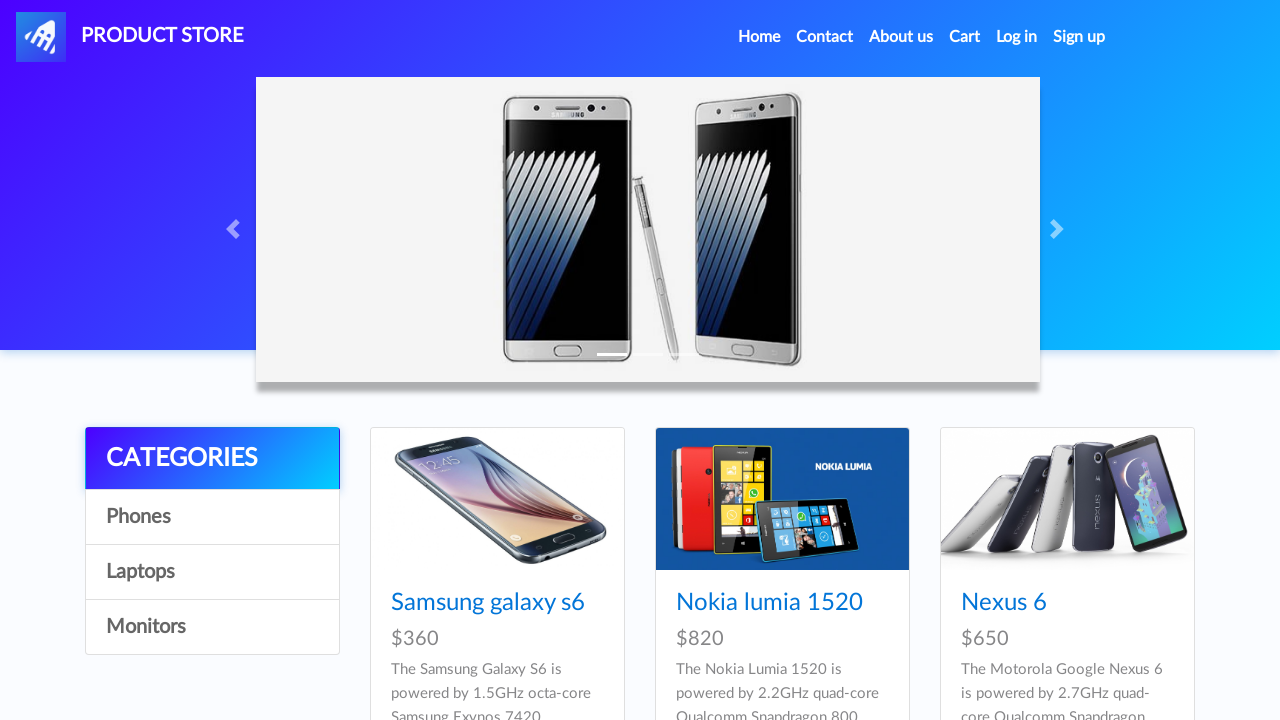

Clicked on 'Phones' category at (212, 517) on text=Phones
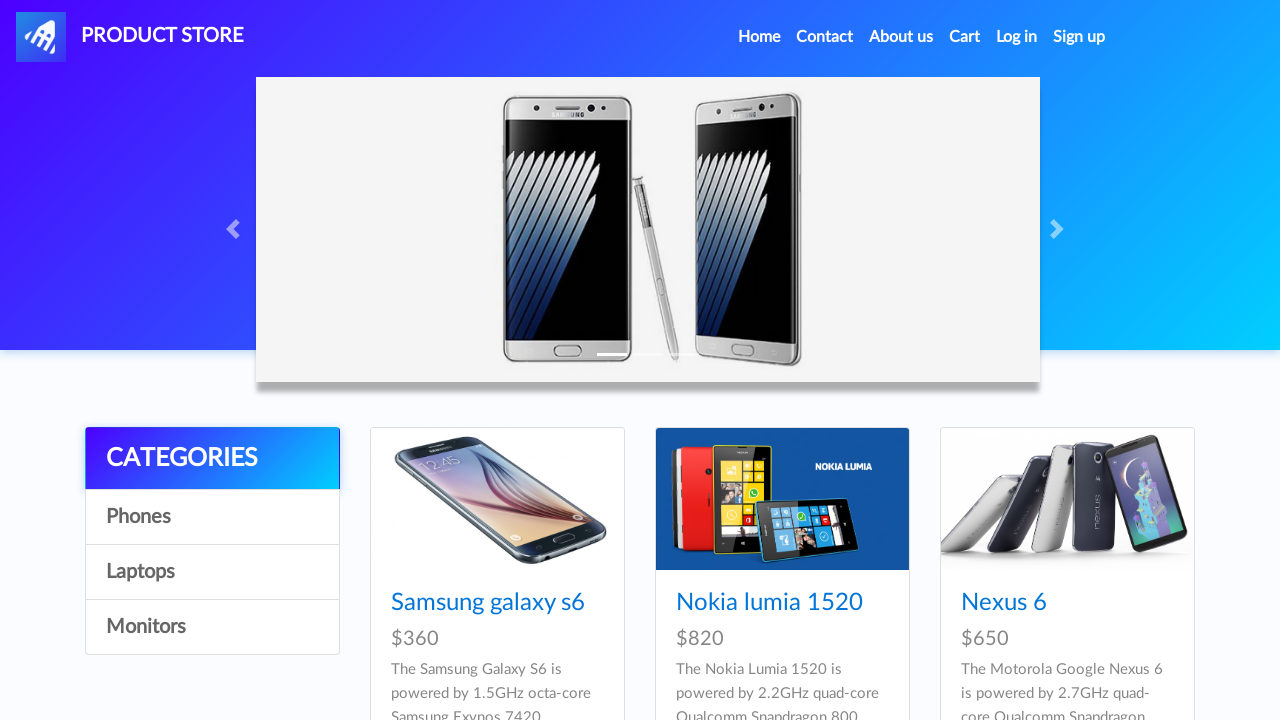

Product cards loaded in Phones category
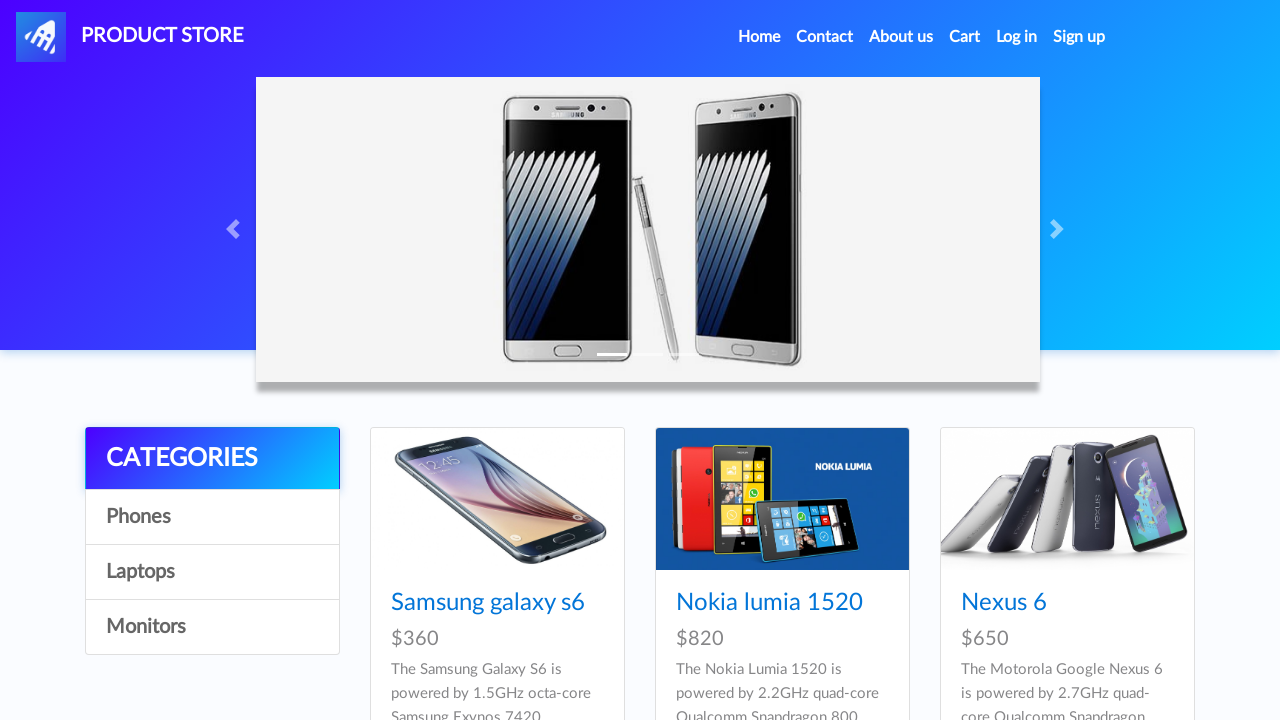

Retrieved first product name: 'Samsung galaxy s6'
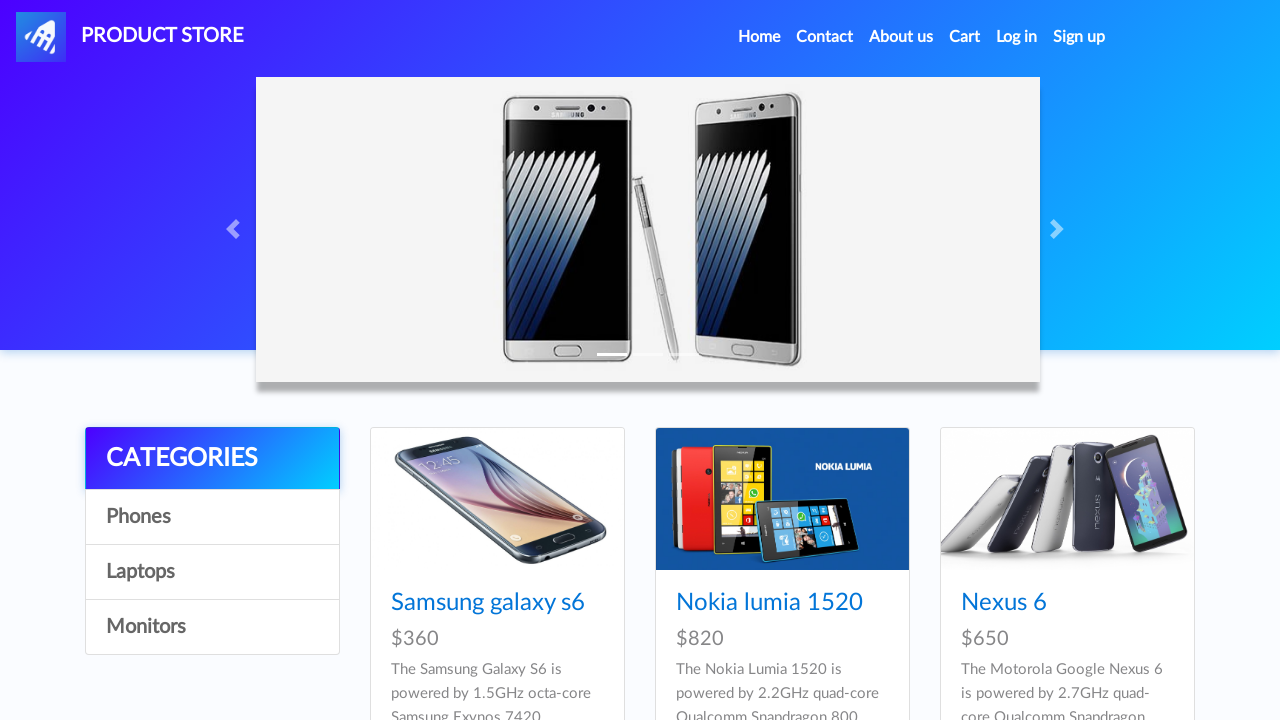

Clicked on first product 'Samsung galaxy s6' at (497, 603) on .card-title >> nth=0
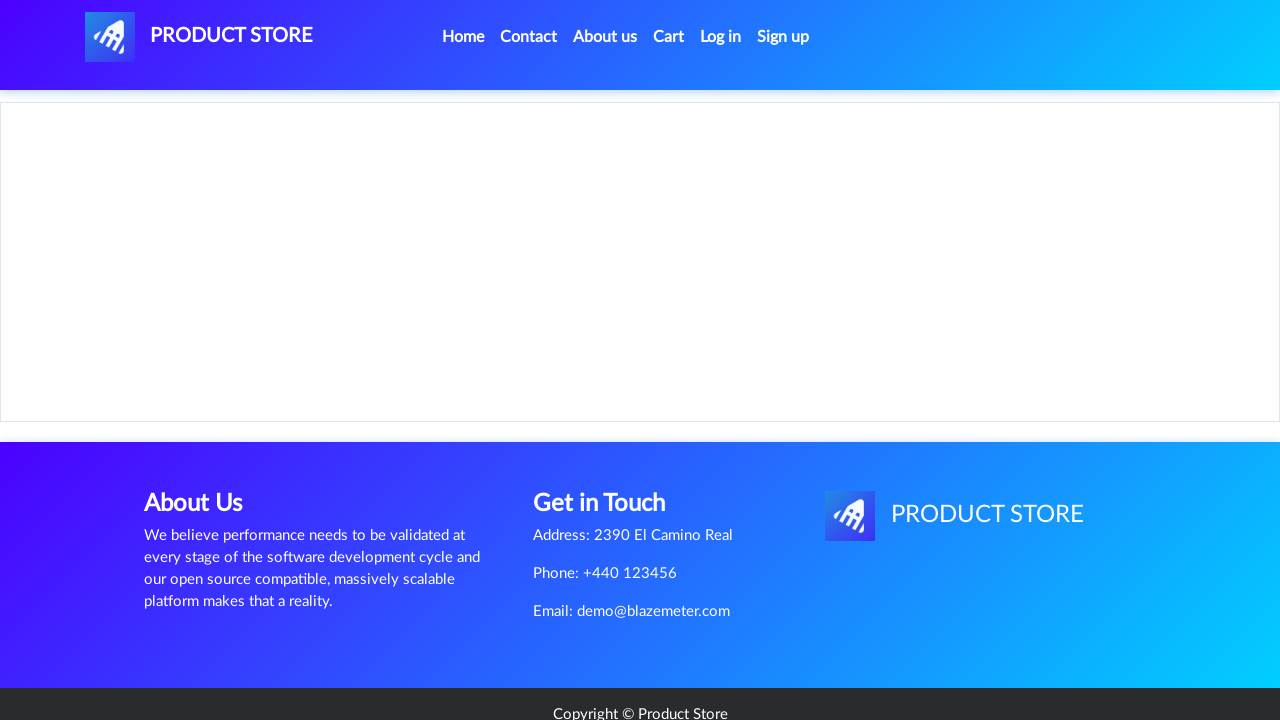

Clicked 'Add to cart' button at (610, 440) on text=Add to cart
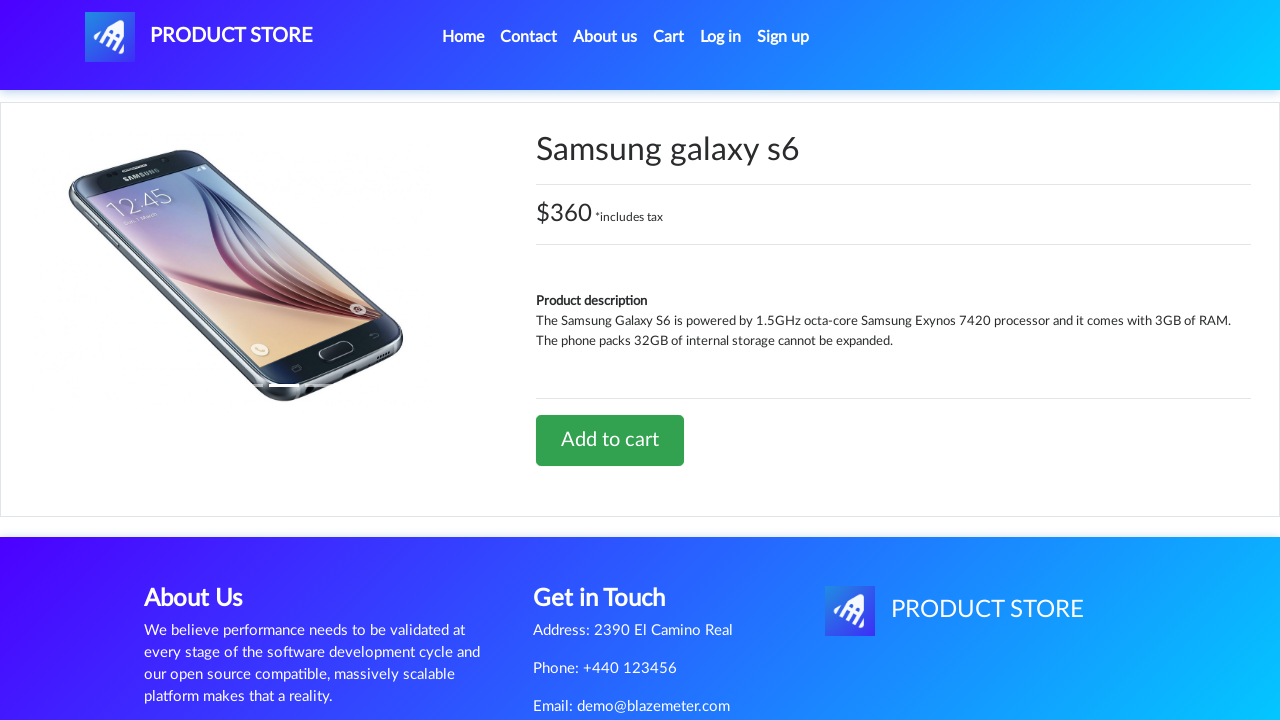

Accepted alert dialog confirming product added to cart
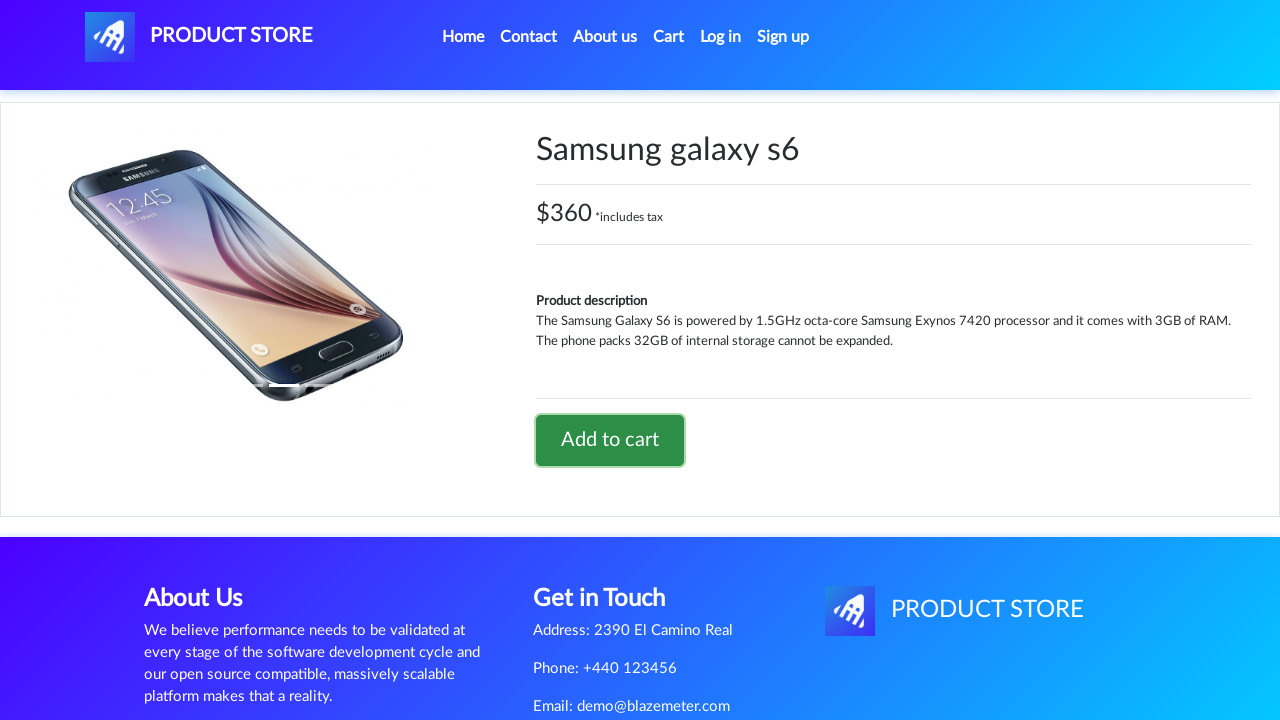

Clicked on cart icon to navigate to cart page at (669, 37) on #cartur
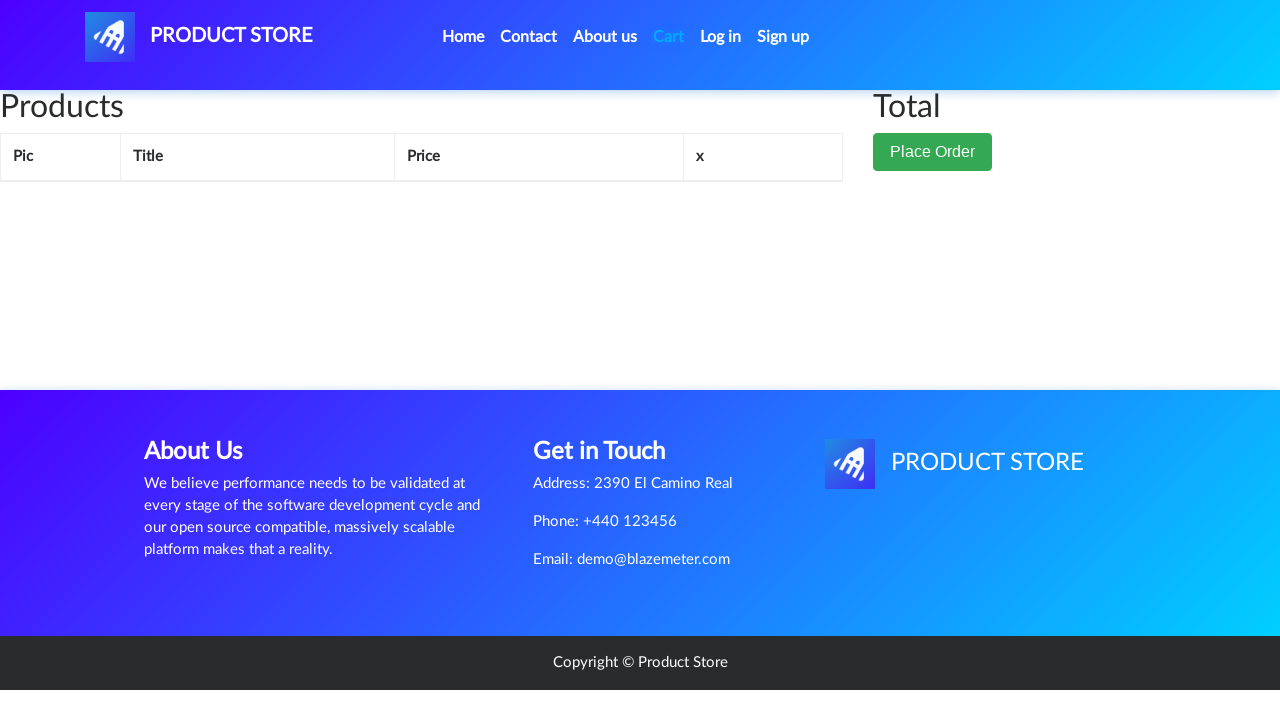

Cart page loaded successfully
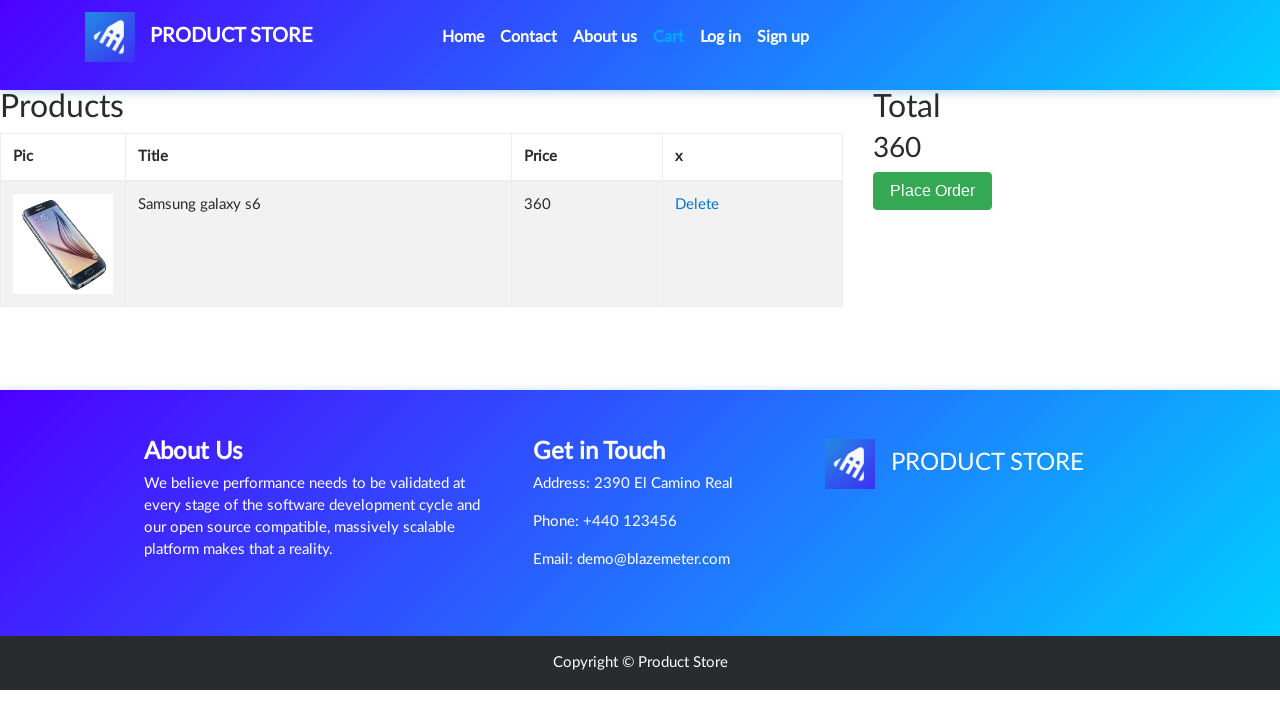

Verified product 'Samsung galaxy s6' is displayed in cart
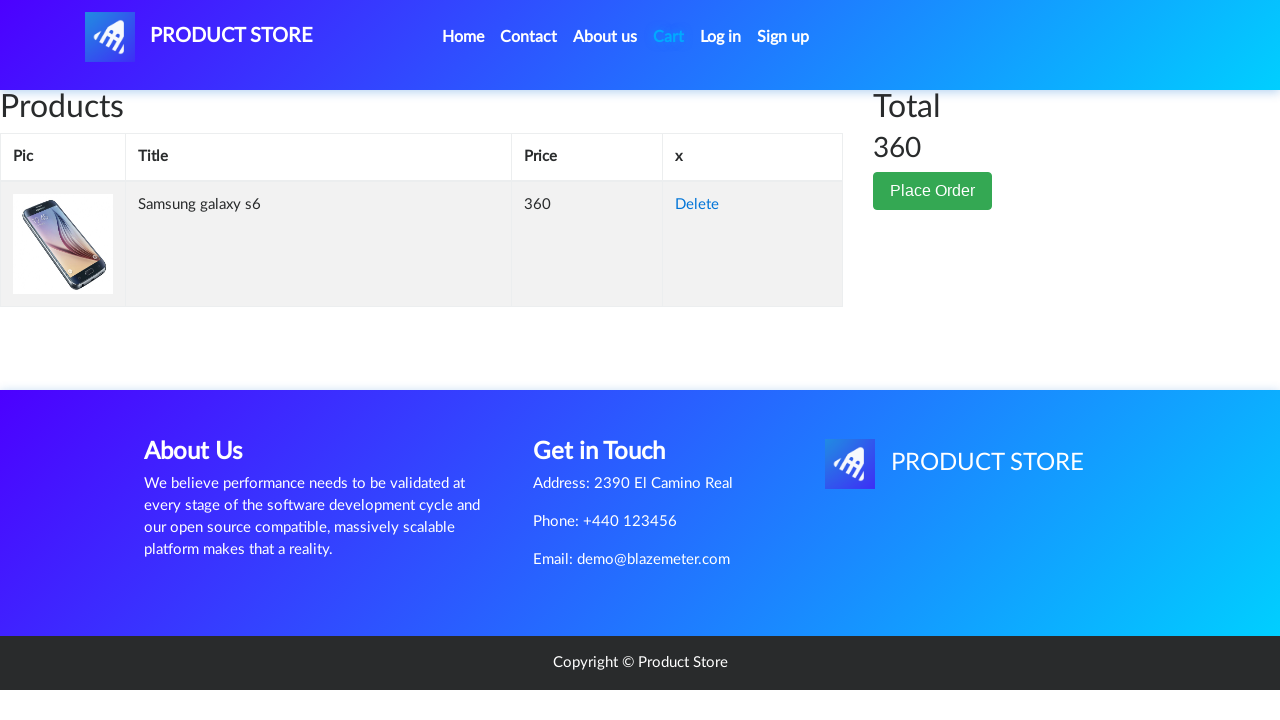

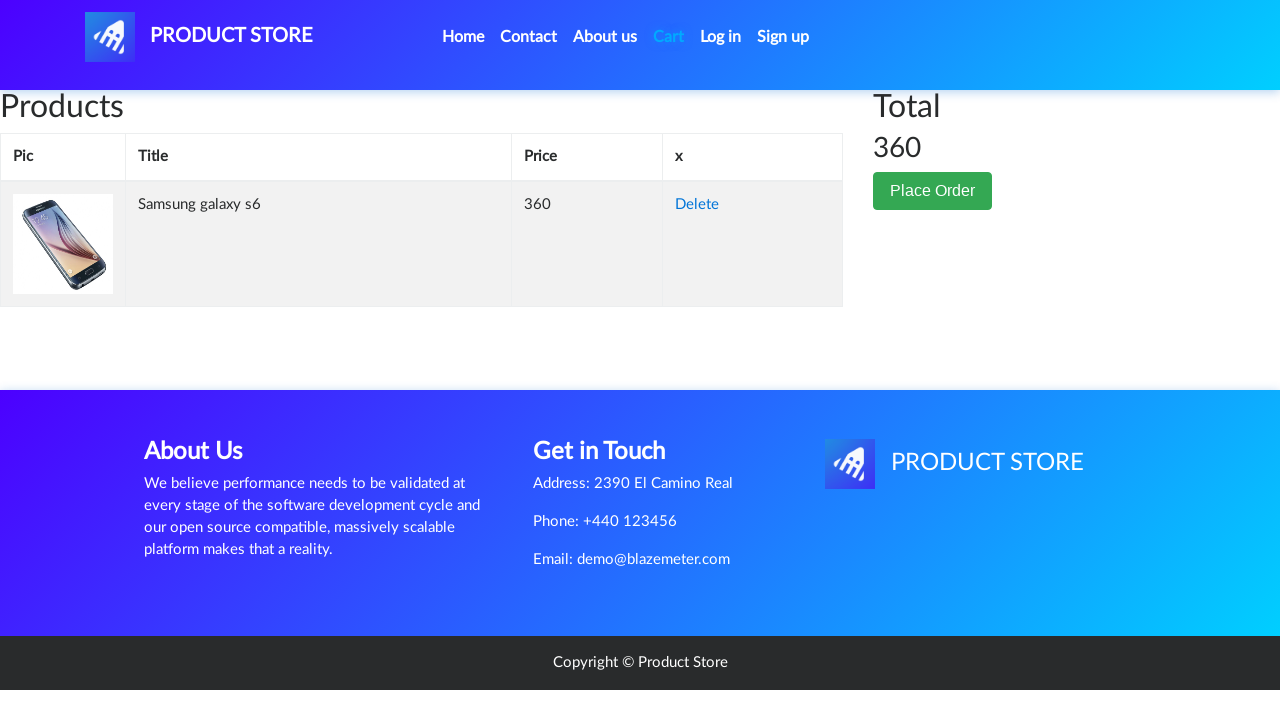